Tests the search functionality on opentdb.com by clicking browse menu, searching for a specific user, and verifying the search results

Starting URL: https://opentdb.com

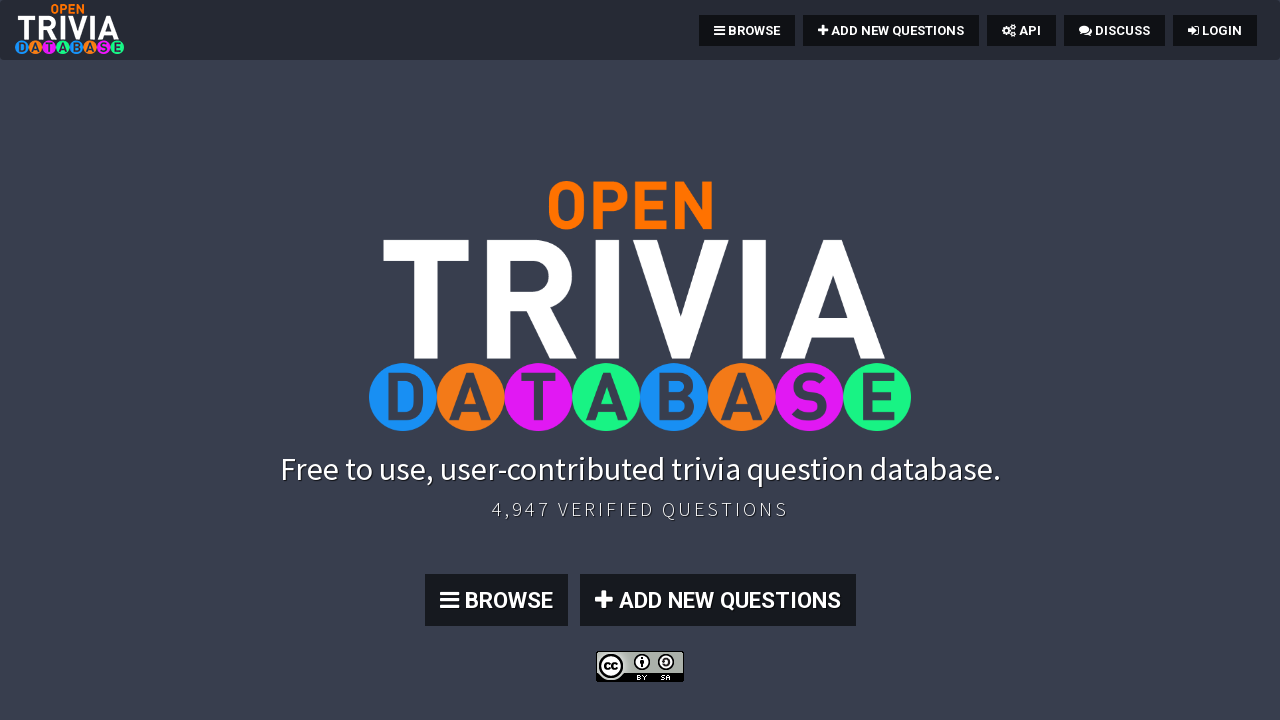

Clicked browse menu button at (720, 30) on .fa-bars
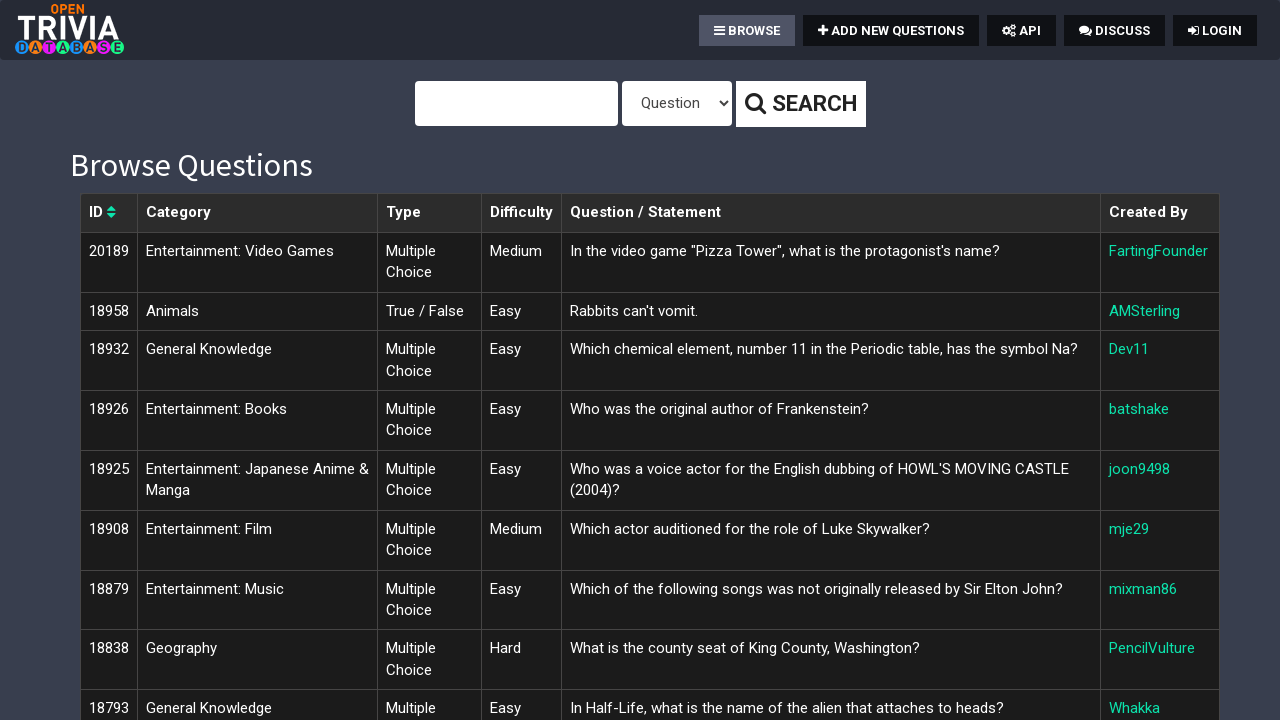

Filled search field with 'Coldflame' on #query
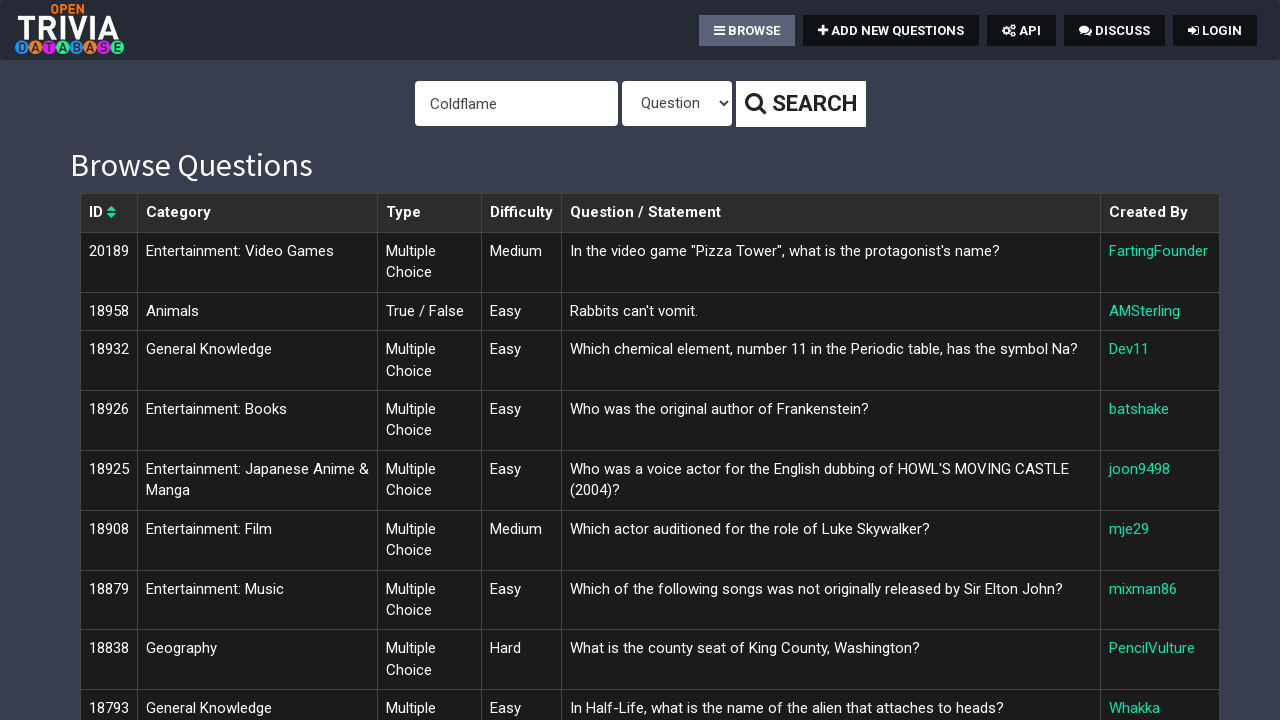

Selected 'User' as the search type on #type
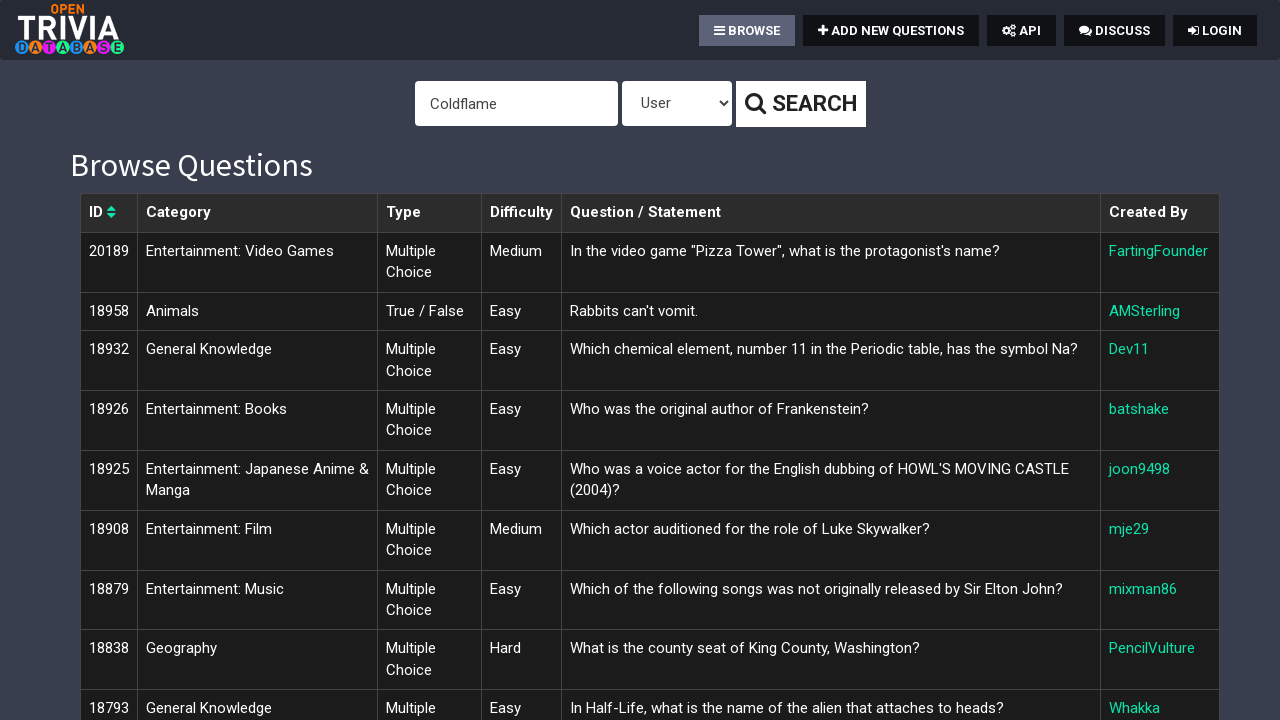

Clicked search button to search for user at (800, 104) on .btn-default
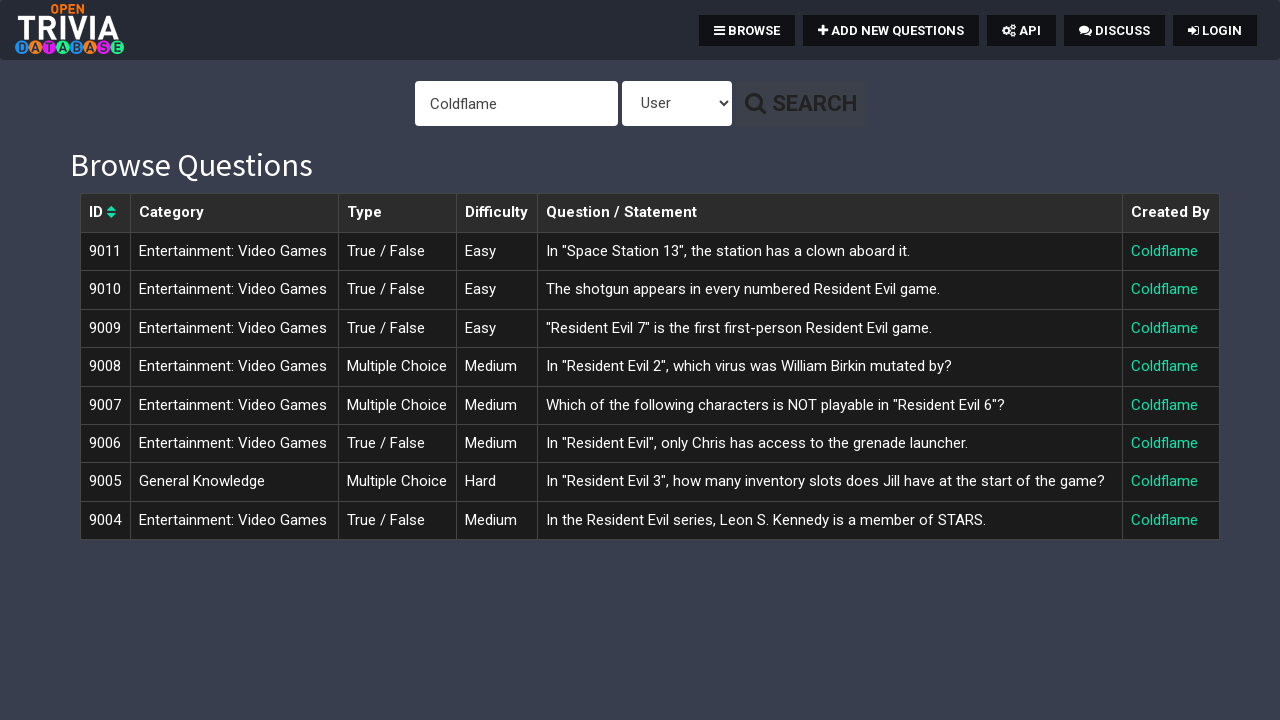

Search results loaded and verified - found user 'Coldflame'
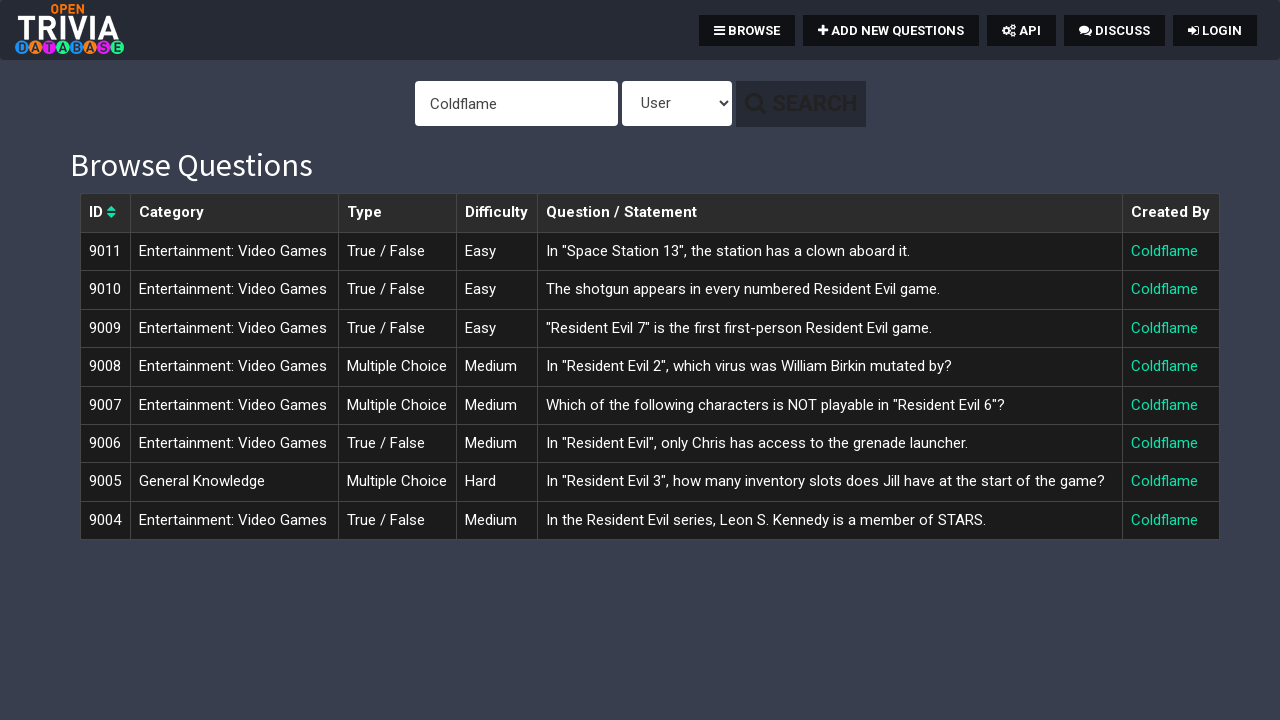

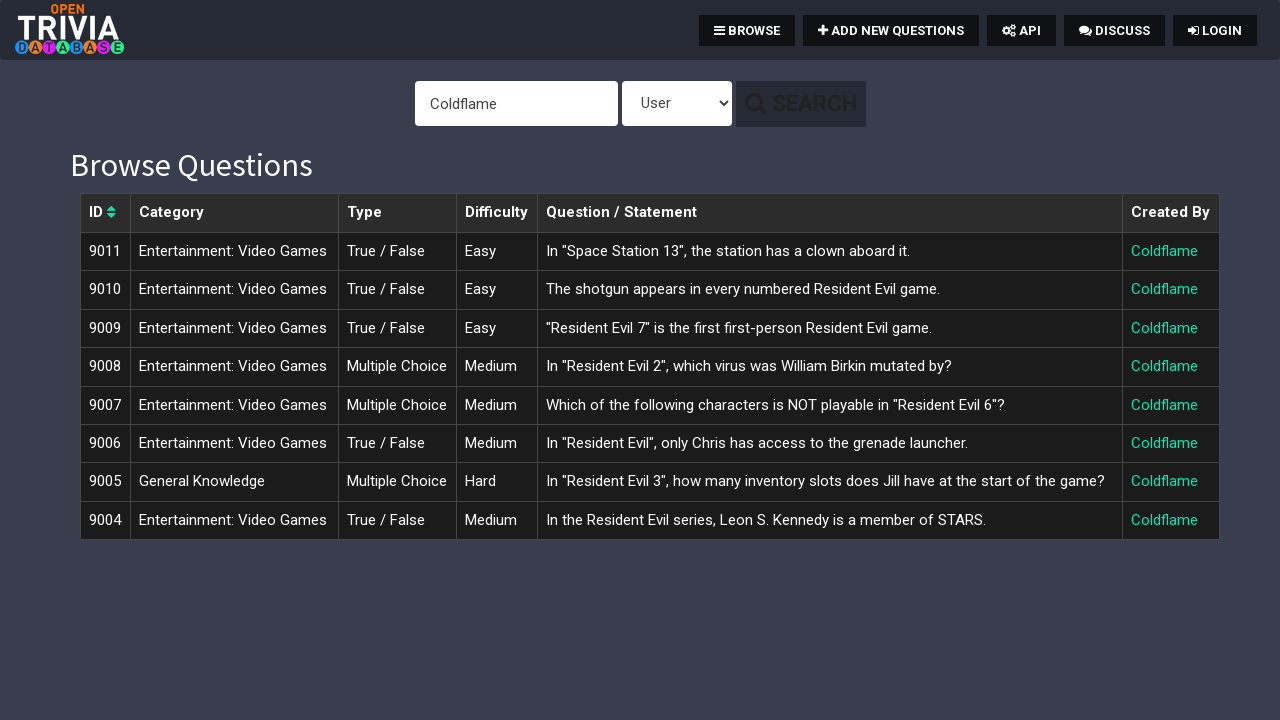